Tests a practice form by filling in a first name field, selecting a radio button for gender, and clicking a checkbox for profession.

Starting URL: https://awesomeqa.com/practice.html

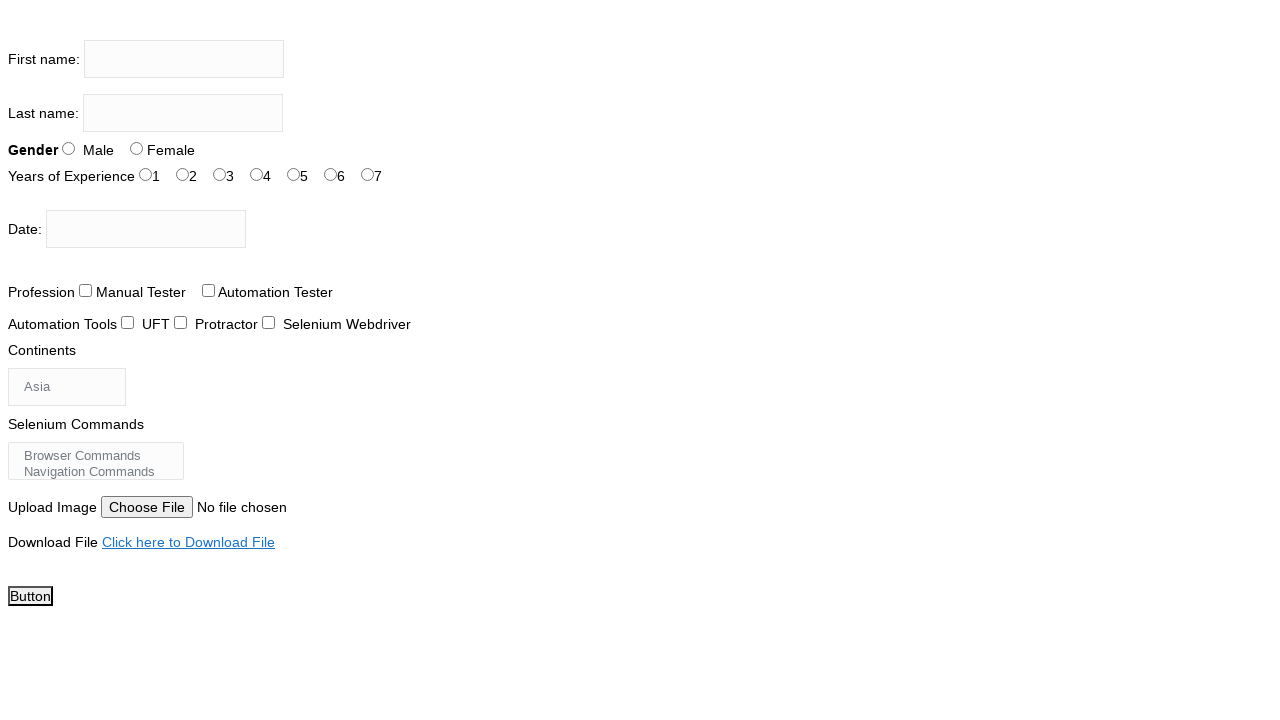

Filled first name field with 'Sayan' on input[name='firstname']
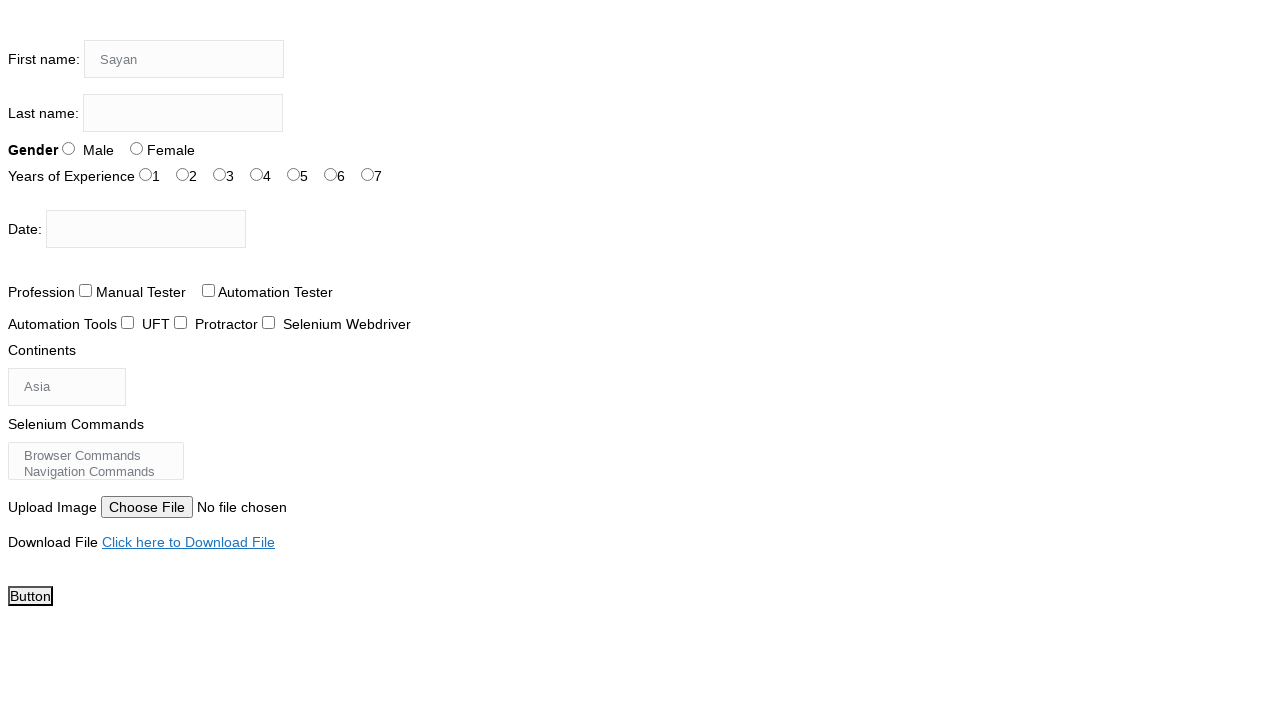

Selected gender radio button at (68, 148) on #sex-0
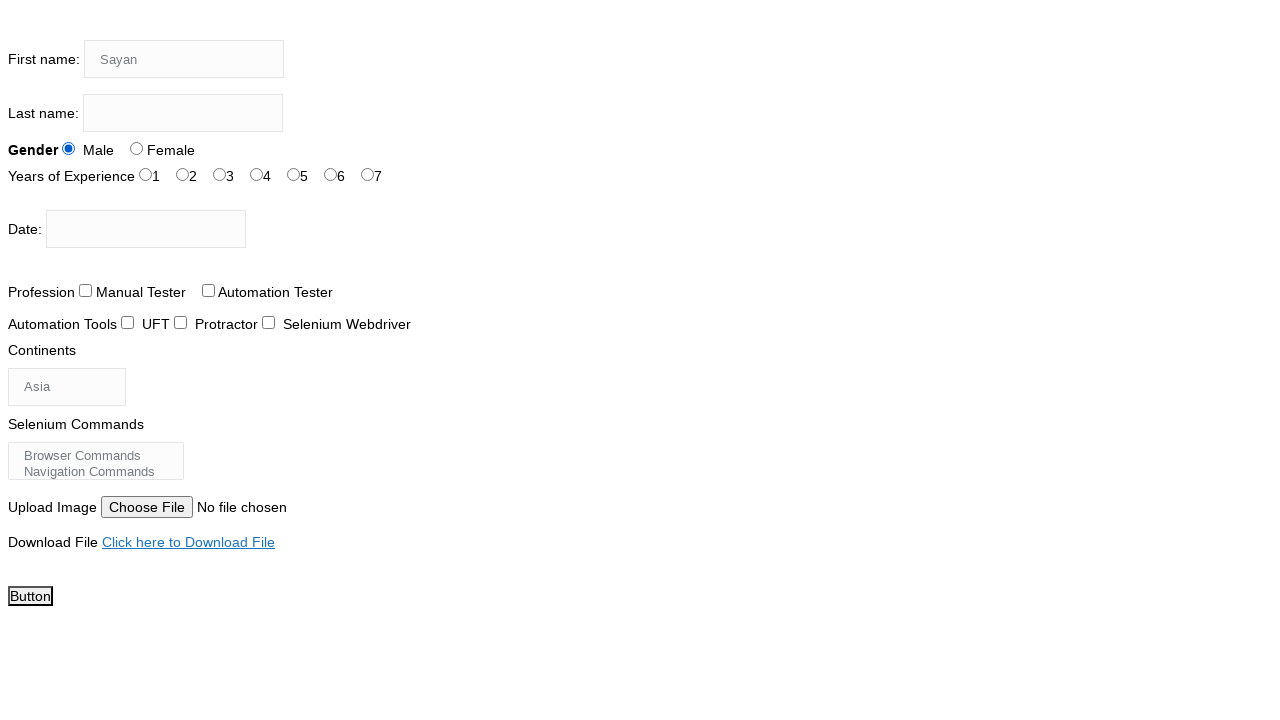

Checked profession checkbox at (208, 290) on input#profession-1
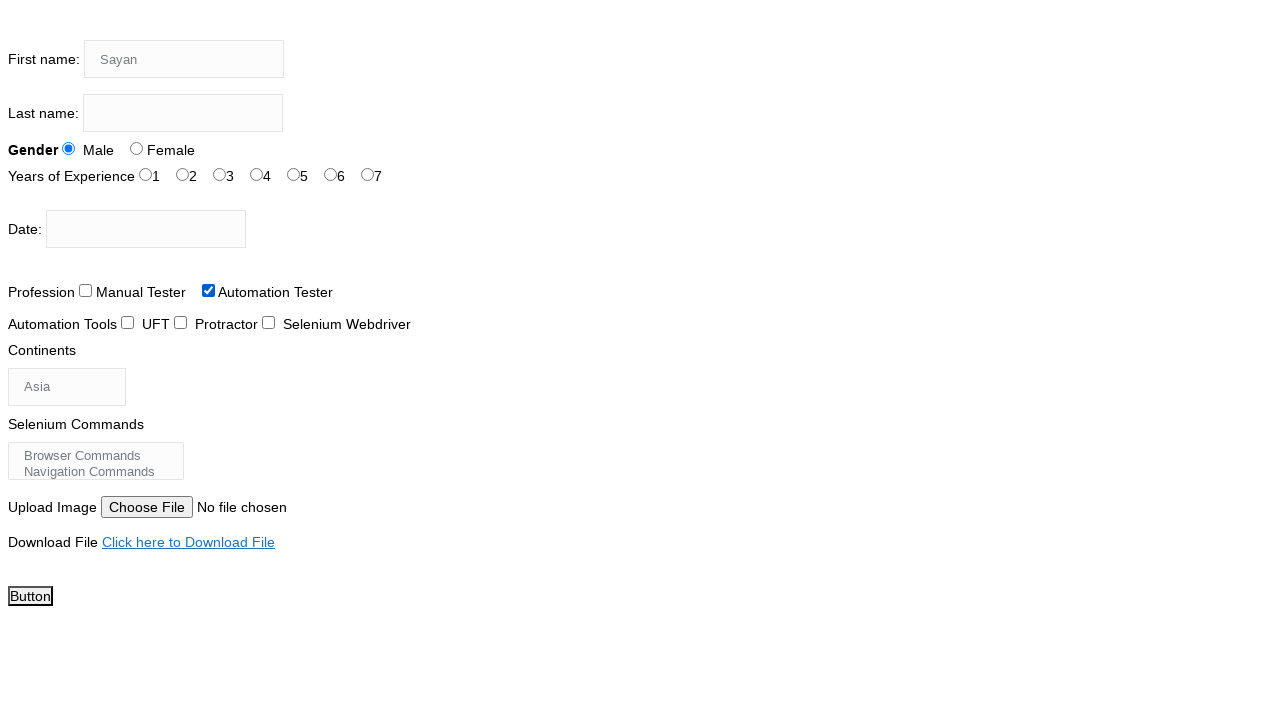

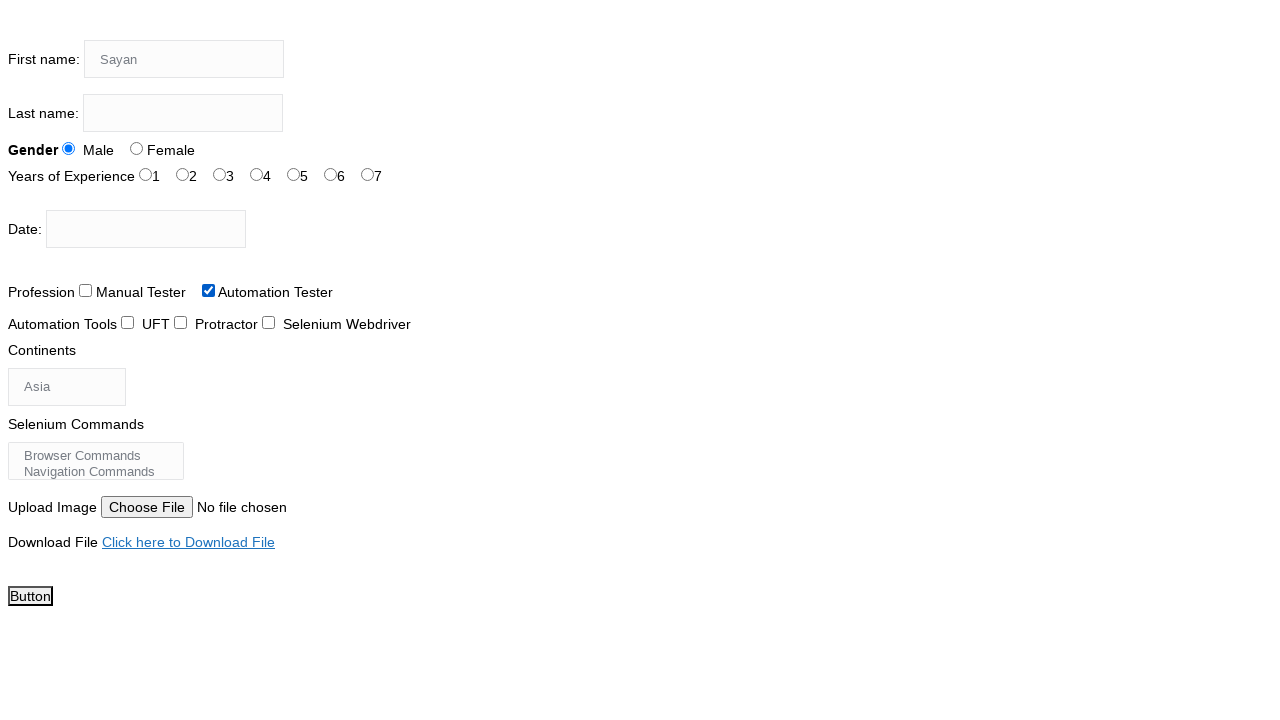